Tests date picker functionality by clicking on the date input field and selecting the 14th day of the current month from the calendar popup

Starting URL: https://www.selenium.dev/selenium/web/web-form.html

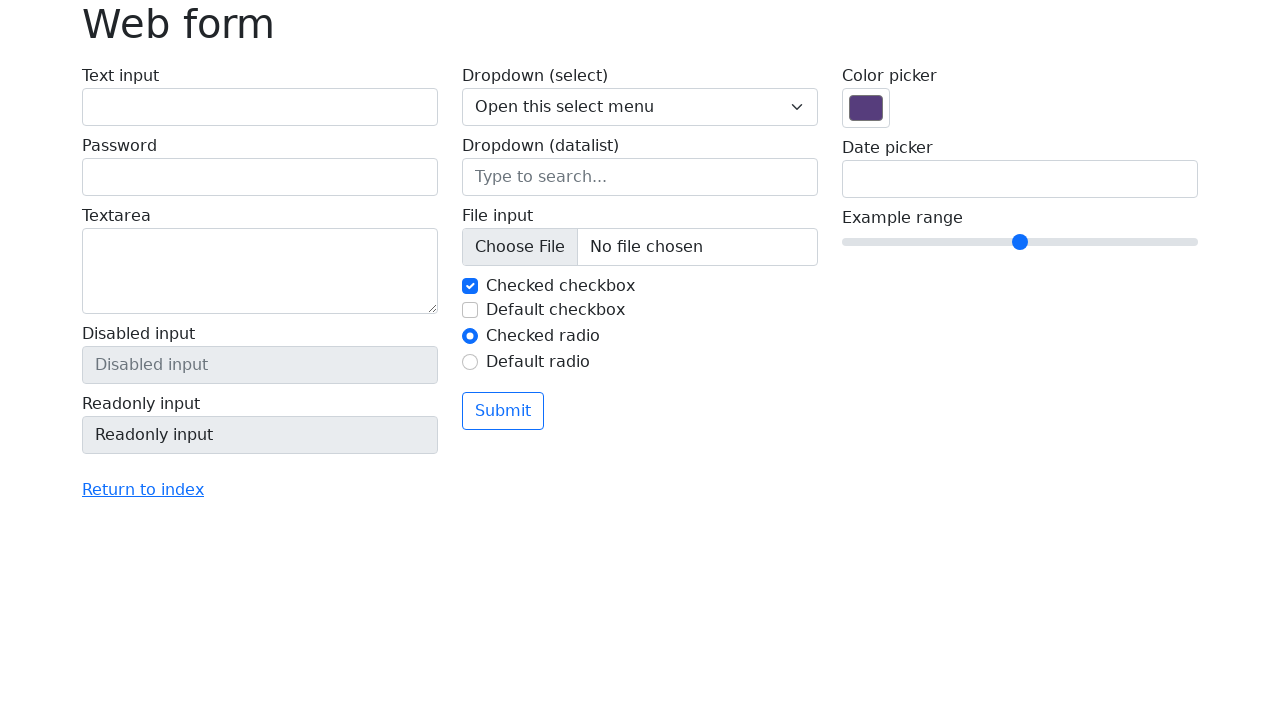

Clicked on the date input field to open the date picker at (1020, 179) on input[name='my-date']
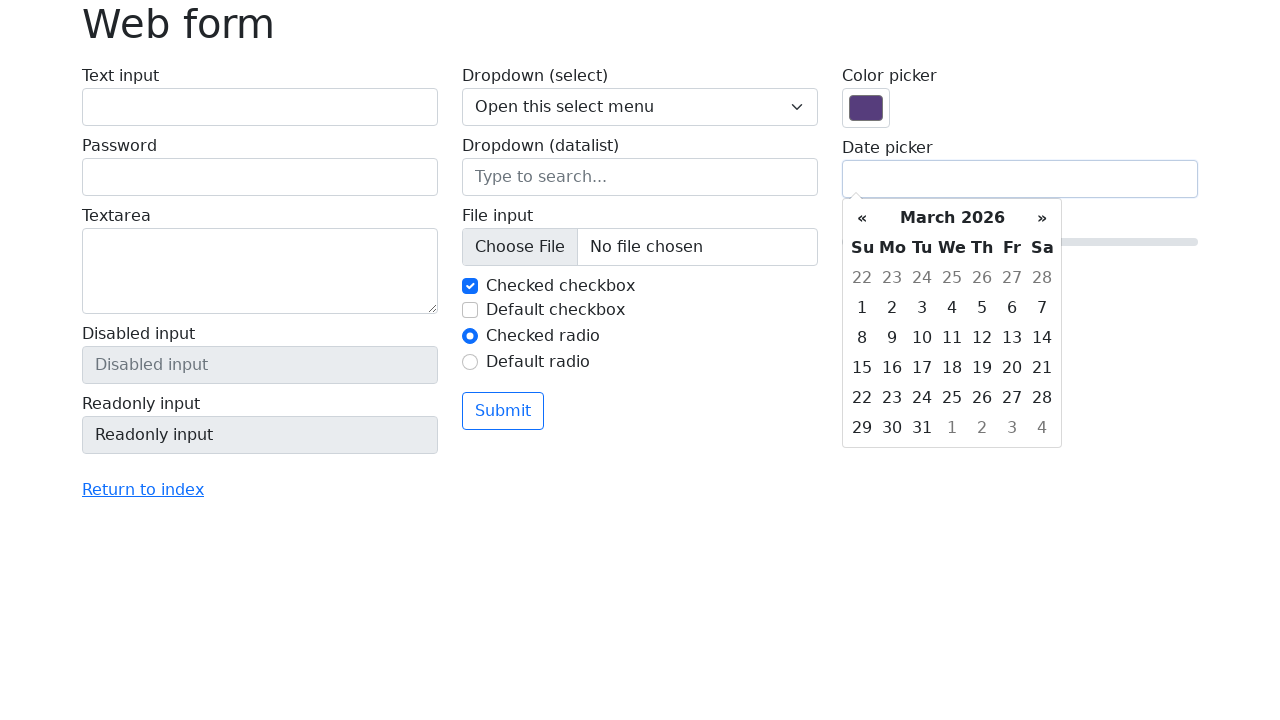

Selected the 14th day from the calendar popup at (1042, 338) on xpath=//td[@class='day' and text()='14']
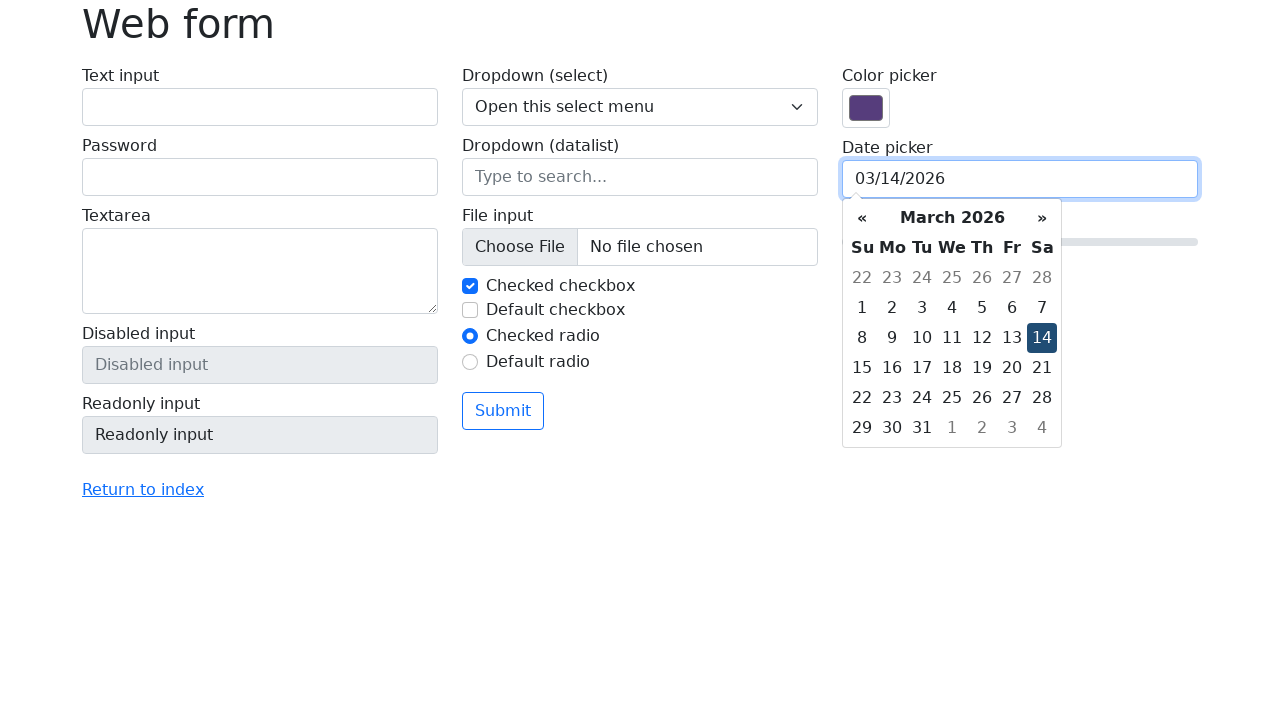

Waited for the date selection to be processed
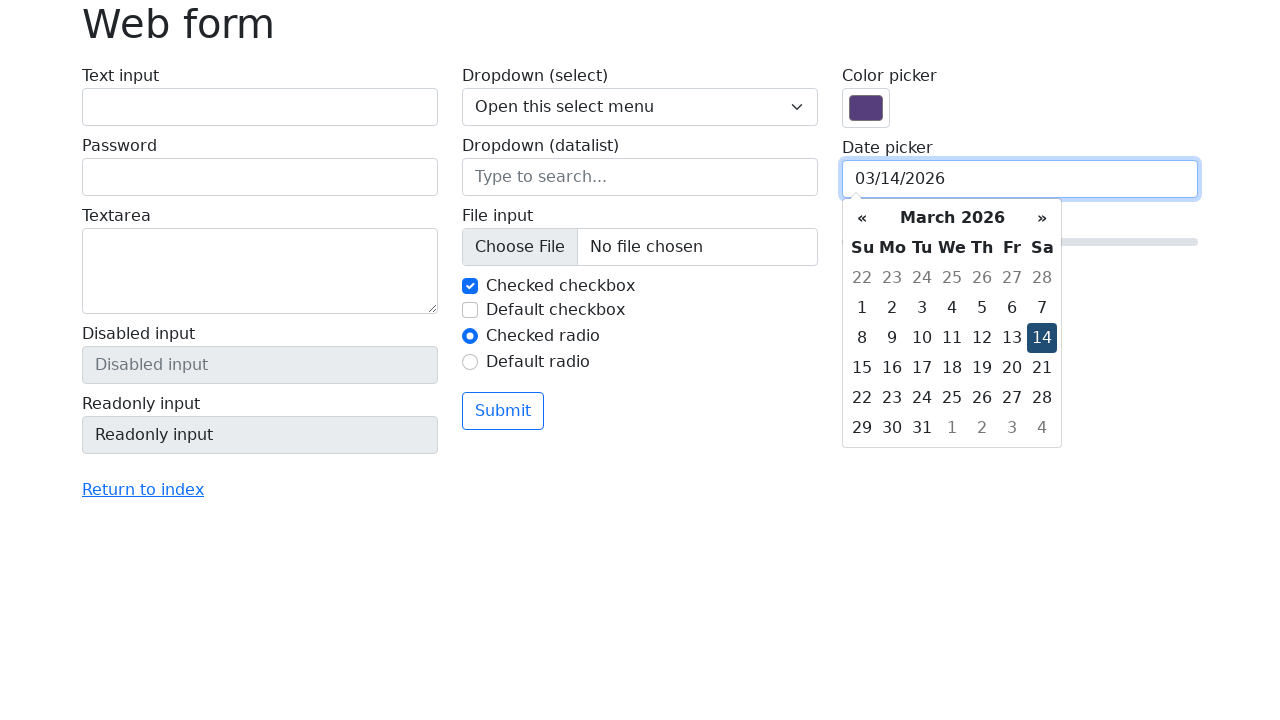

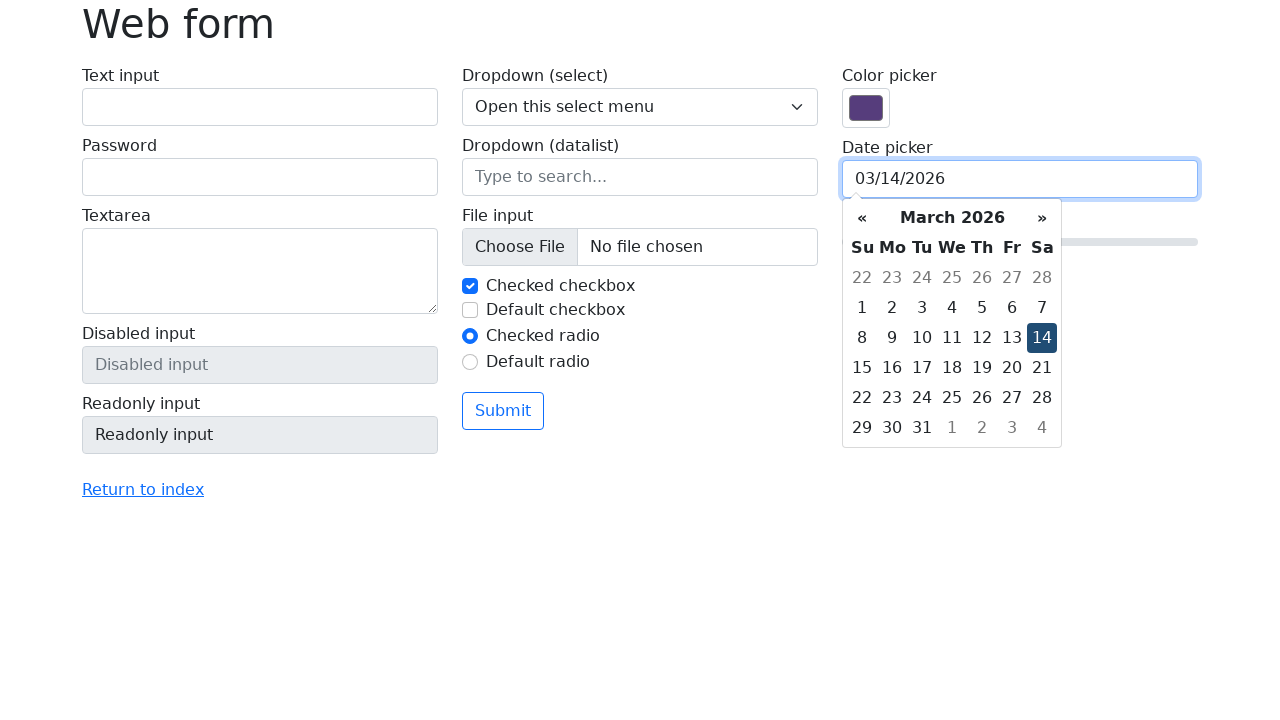